Waits for a price to reach $100, books an item, then solves a math problem by calculating the logarithm of a value and submitting the answer

Starting URL: http://suninjuly.github.io/explicit_wait2.html

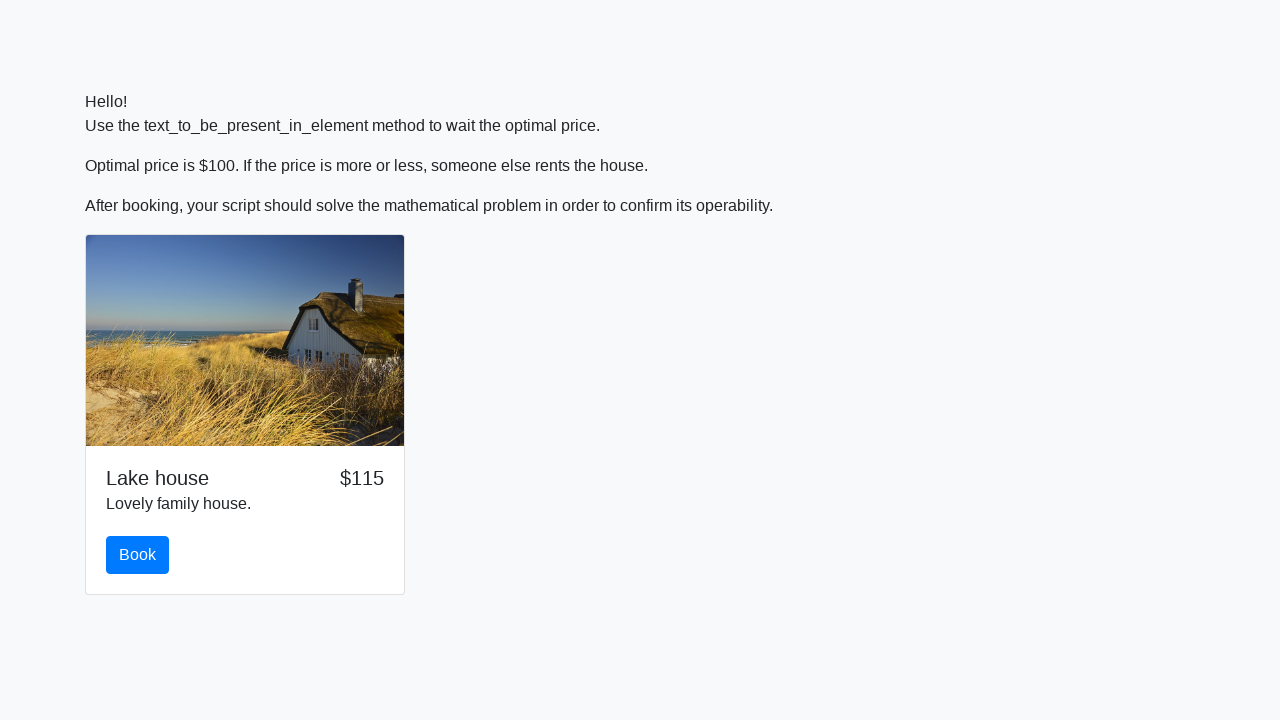

Waited for price to reach $100
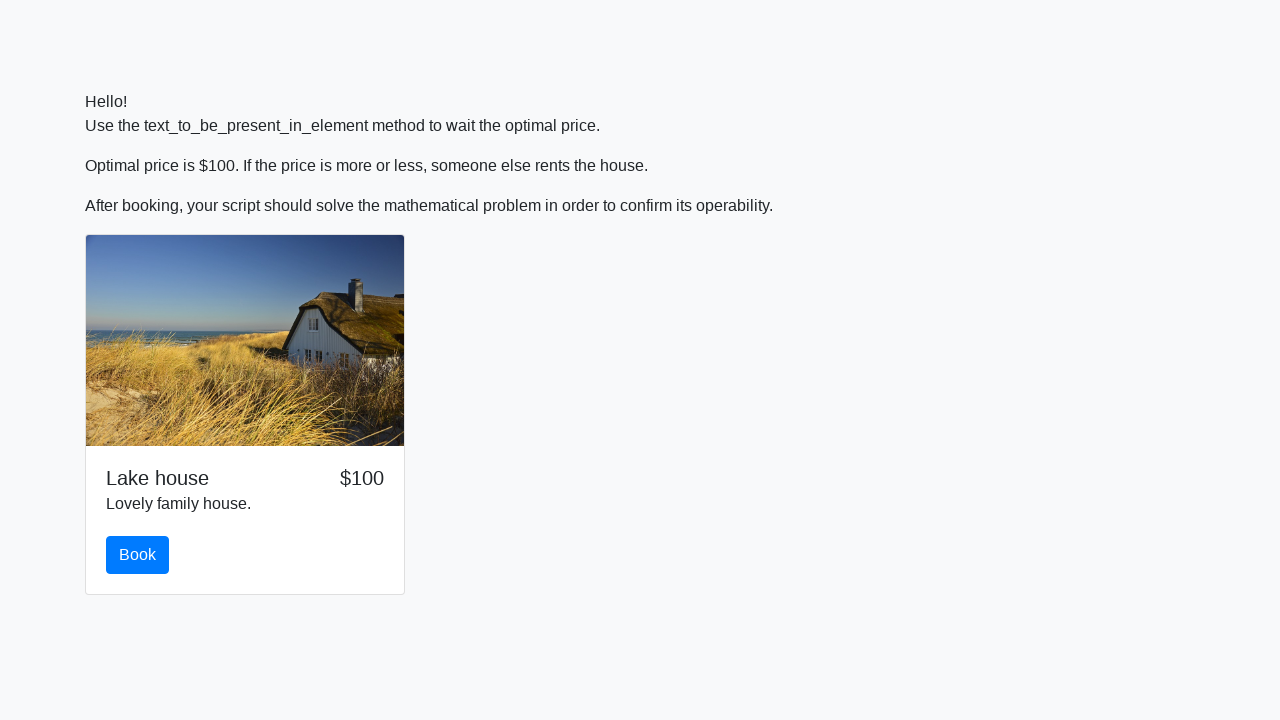

Clicked the book button at (138, 555) on #book
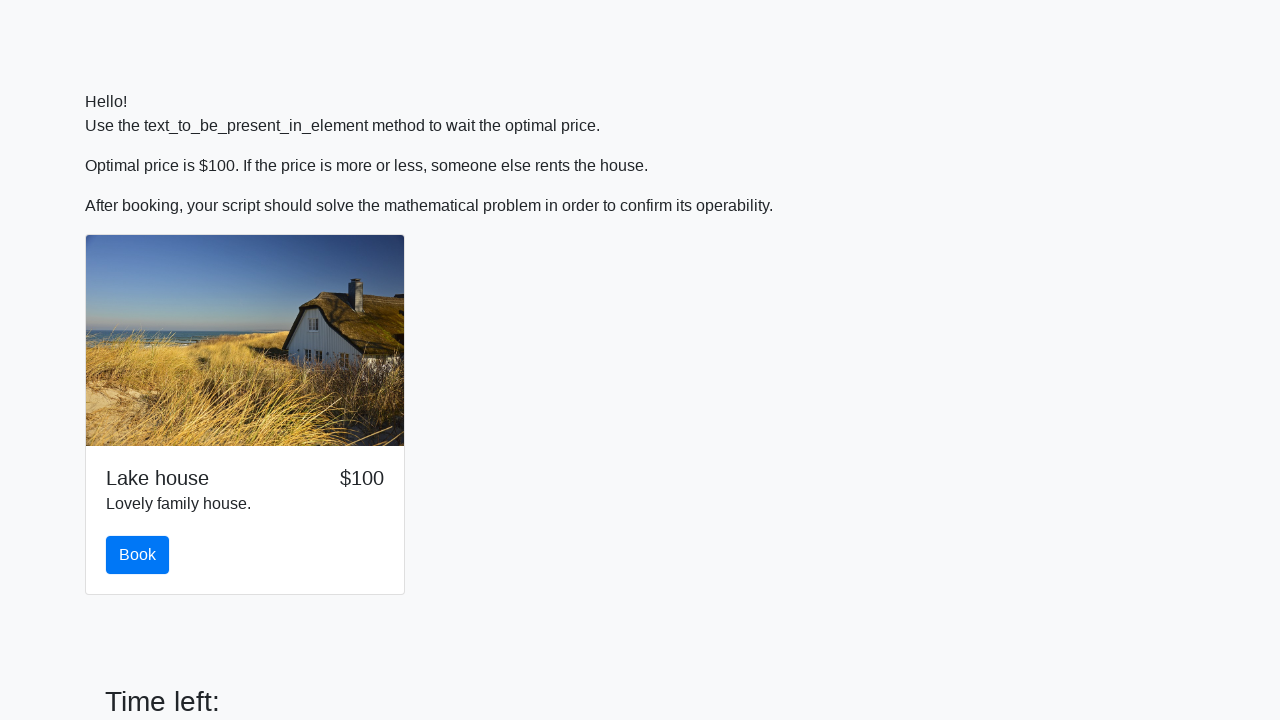

Scrolled to input value element
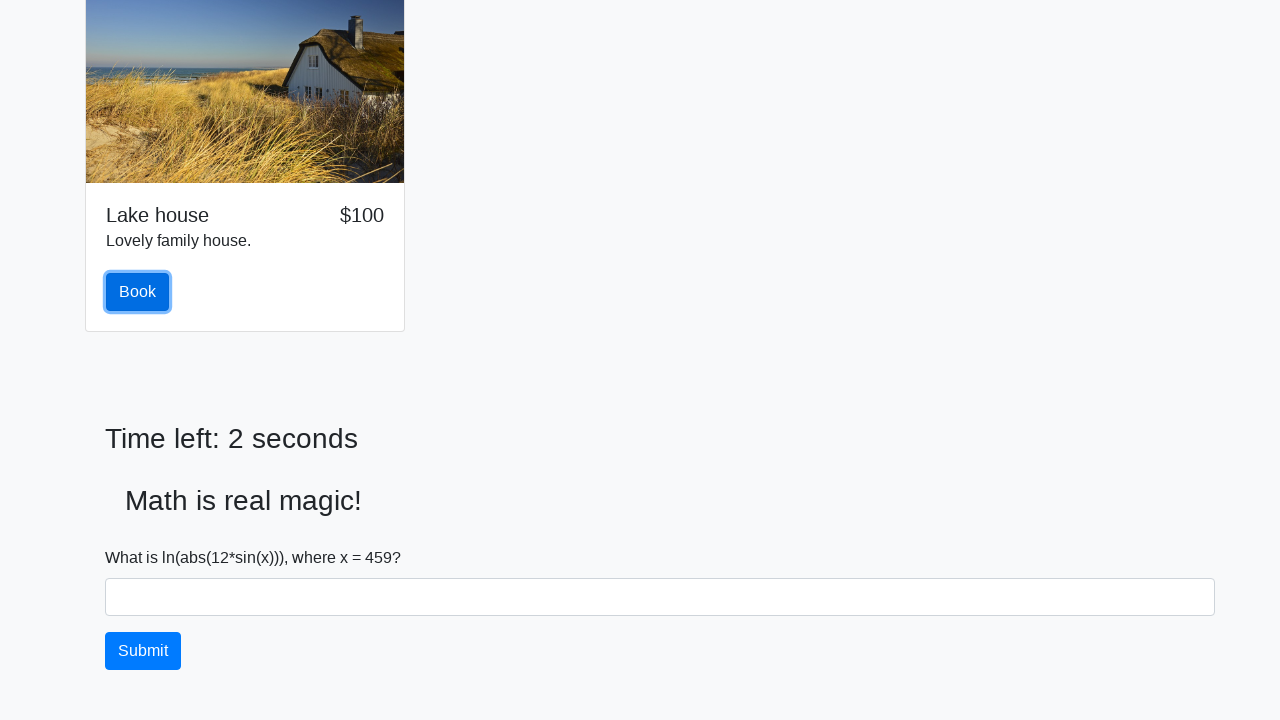

Retrieved input value: 459
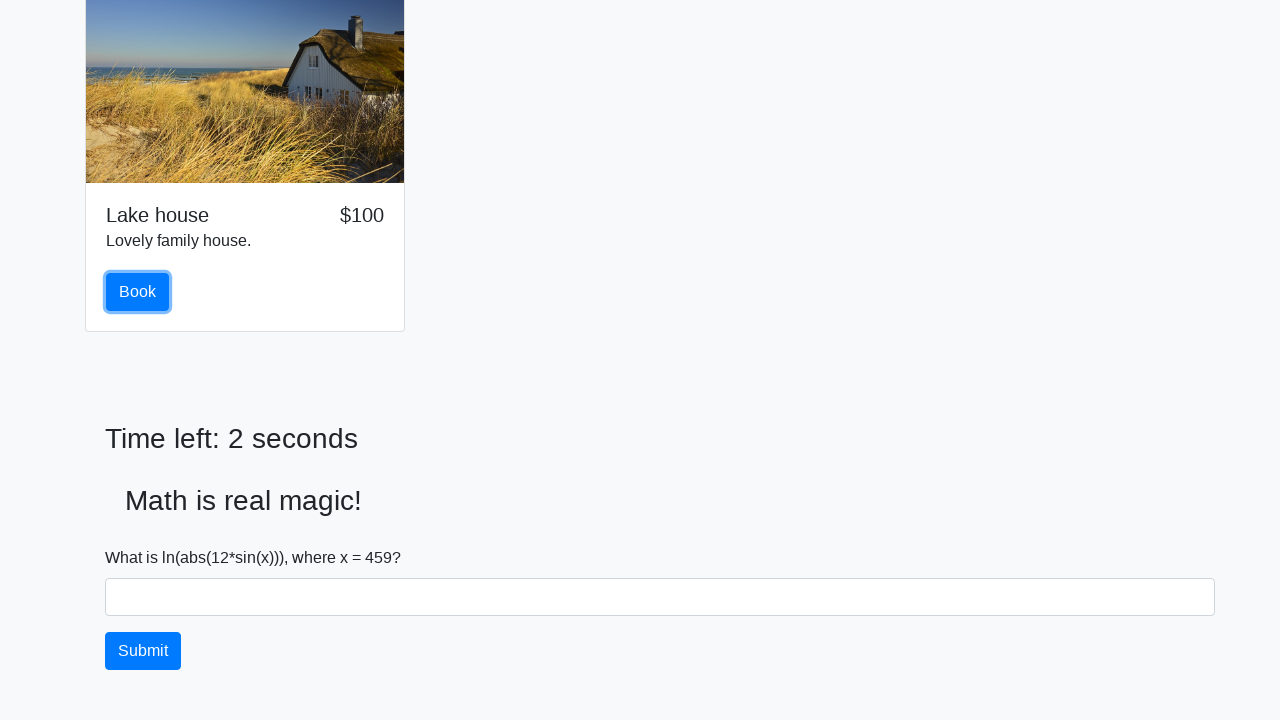

Calculated logarithm result: 1.3506183089361983
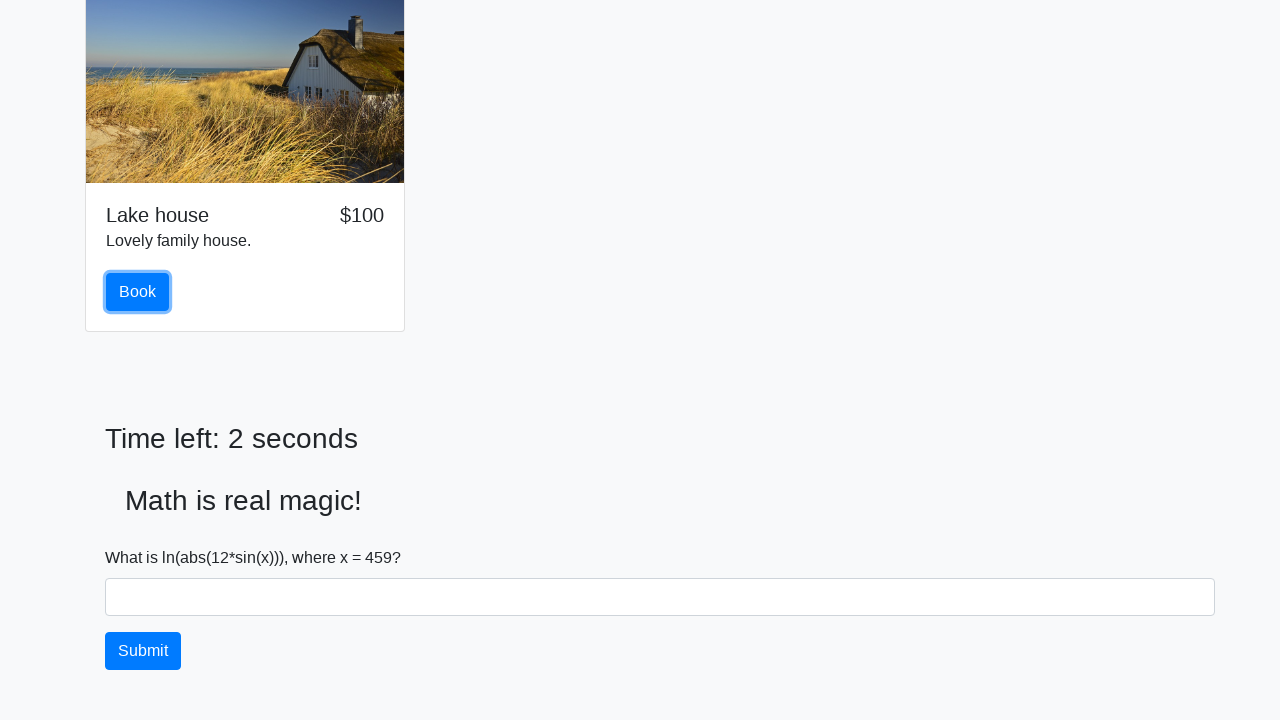

Filled answer field with calculated value: 1.3506183089361983 on #answer
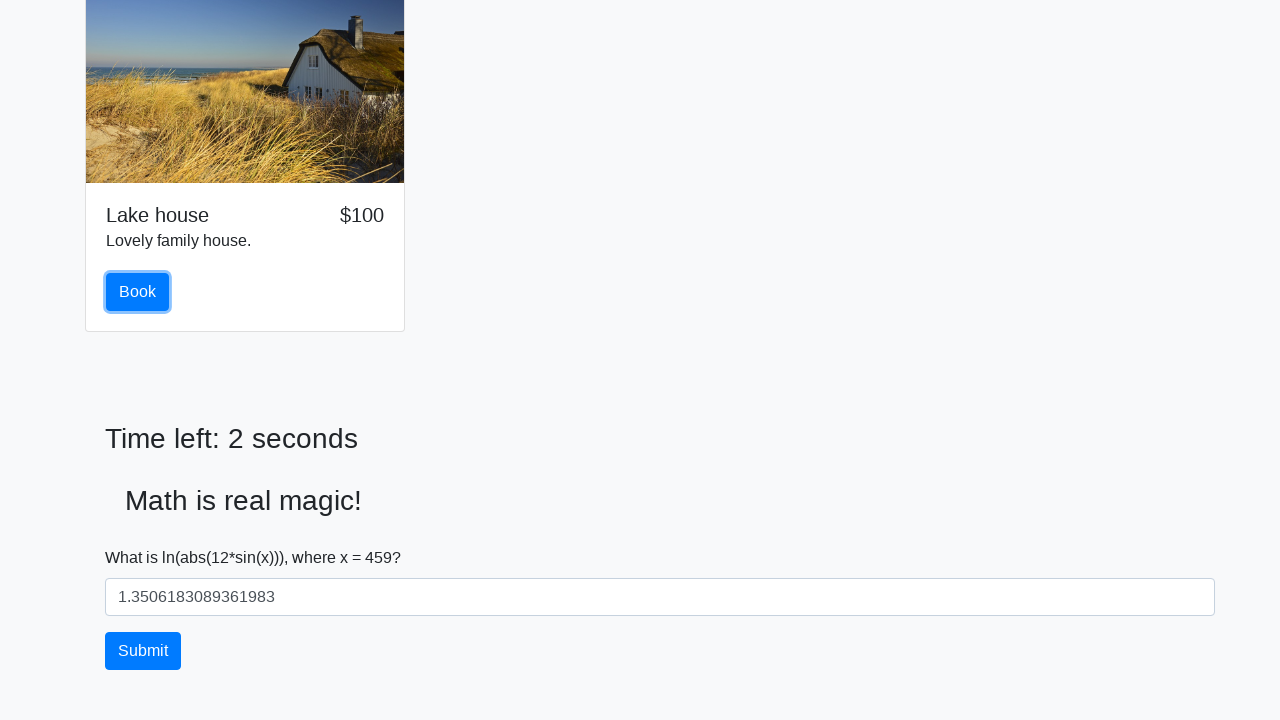

Clicked solve button to submit answer at (143, 651) on #solve
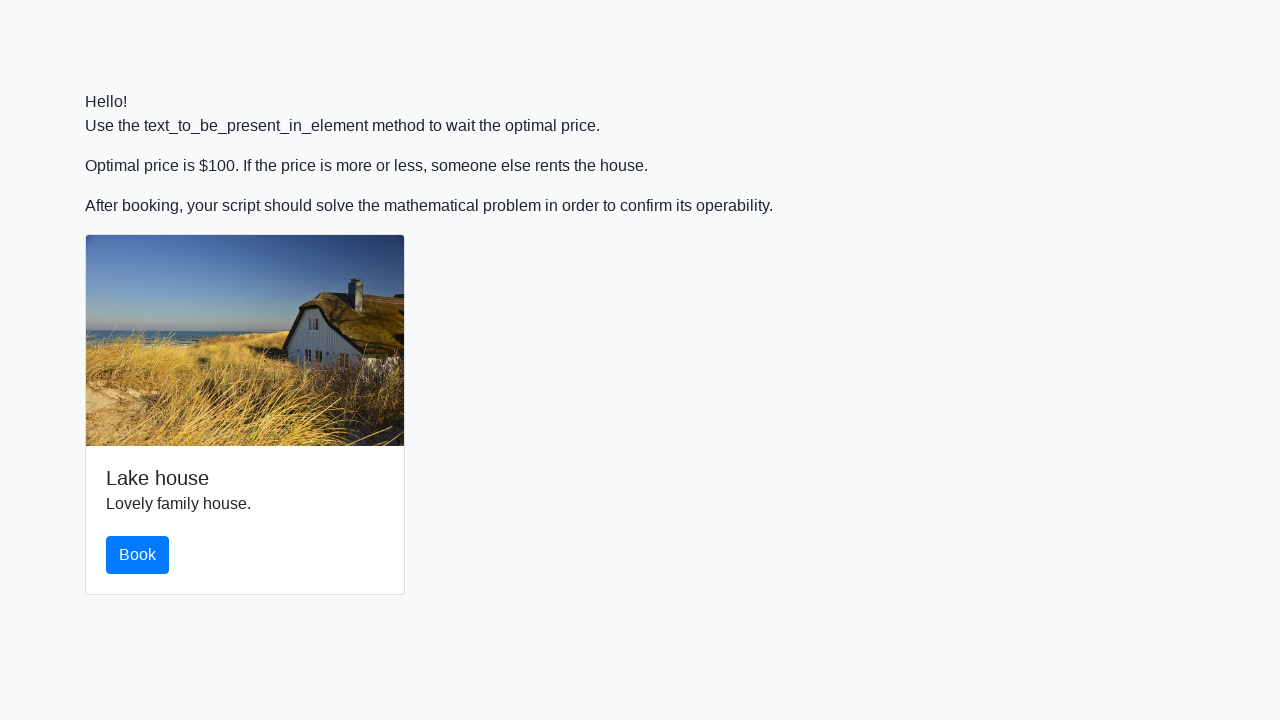

Waited for result to load
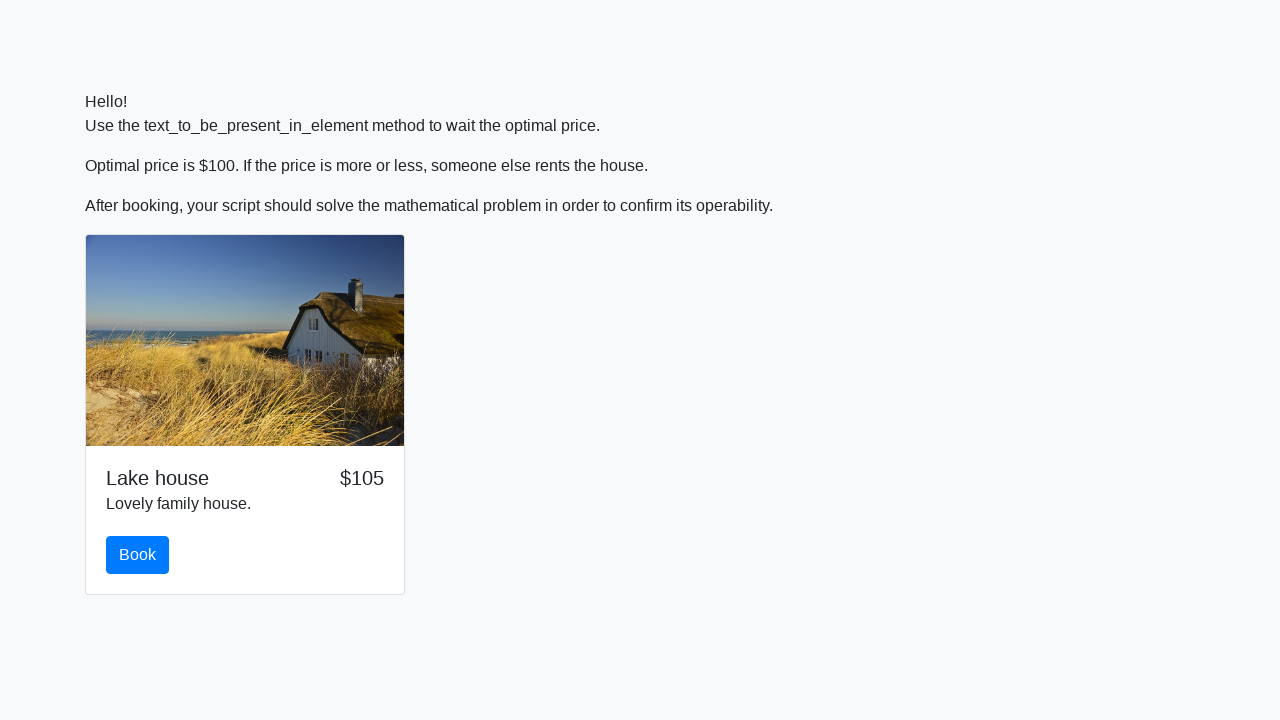

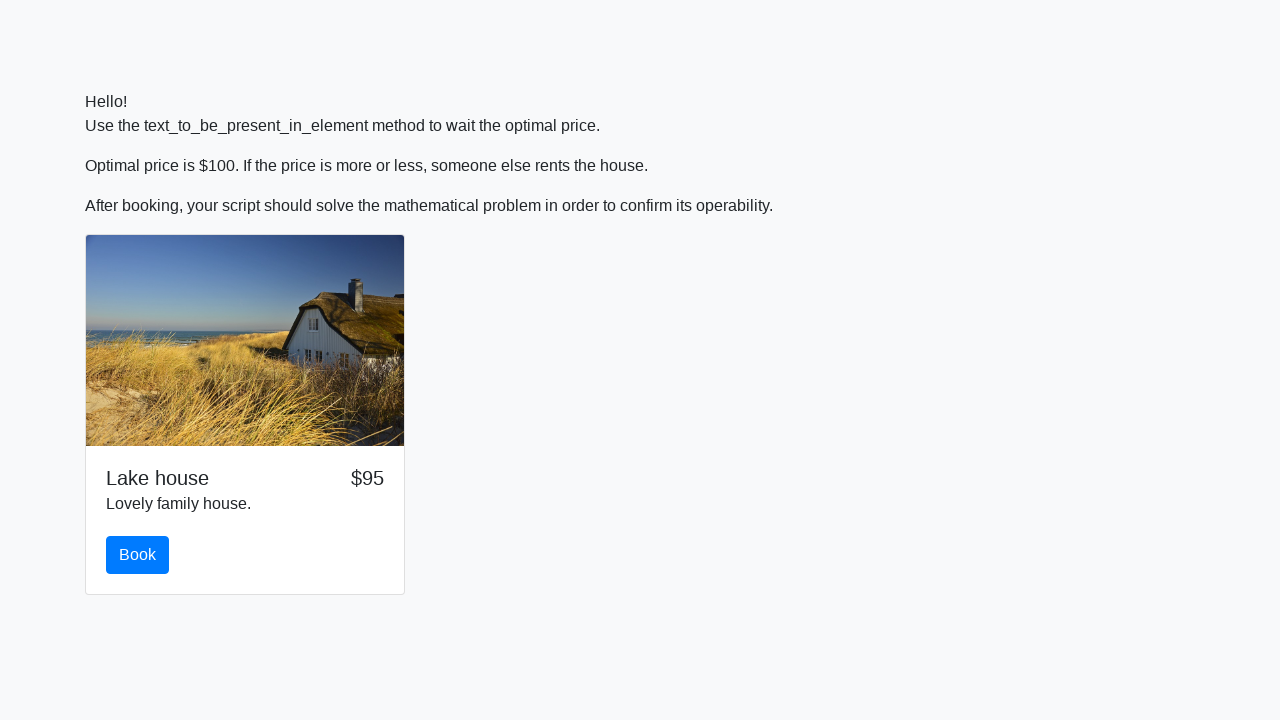